Tests a registration form by navigating through demo site links and filling out various form fields including personal information, preferences, and selections

Starting URL: https://practice.automationtesting.in/test-cases/

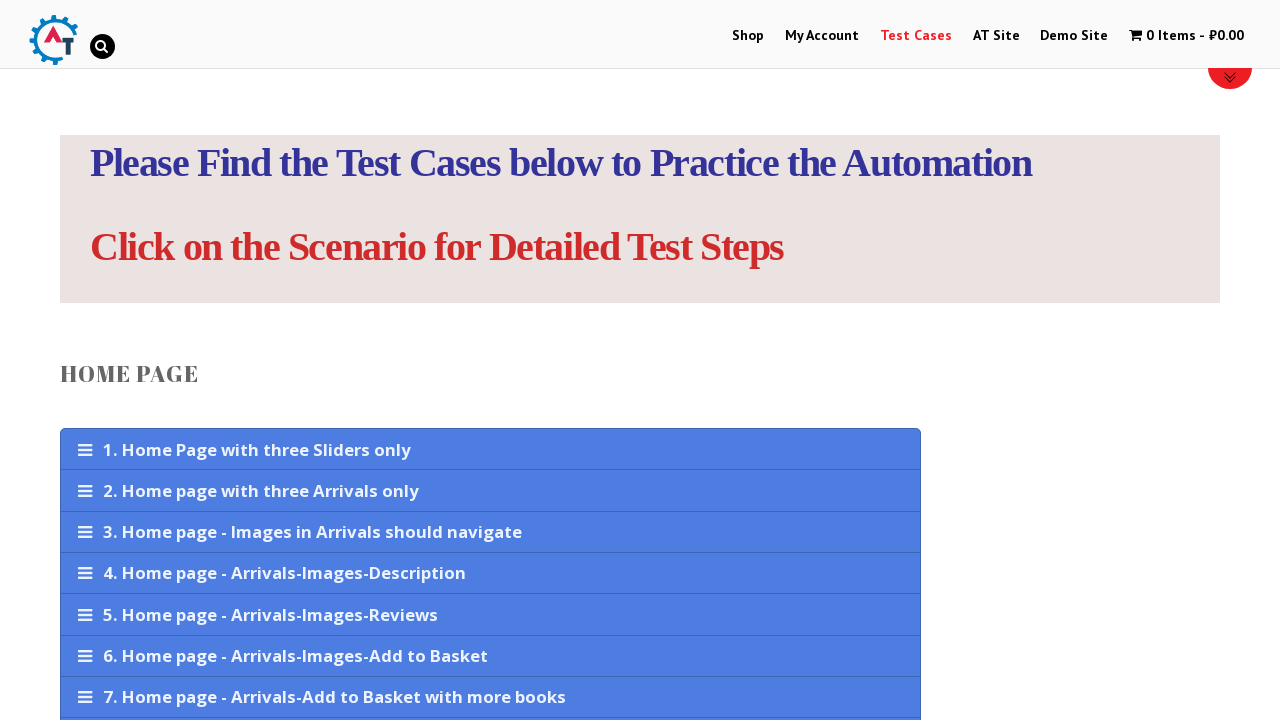

Clicked on Demo Site link at (1074, 36) on a:has-text('Demo Site')
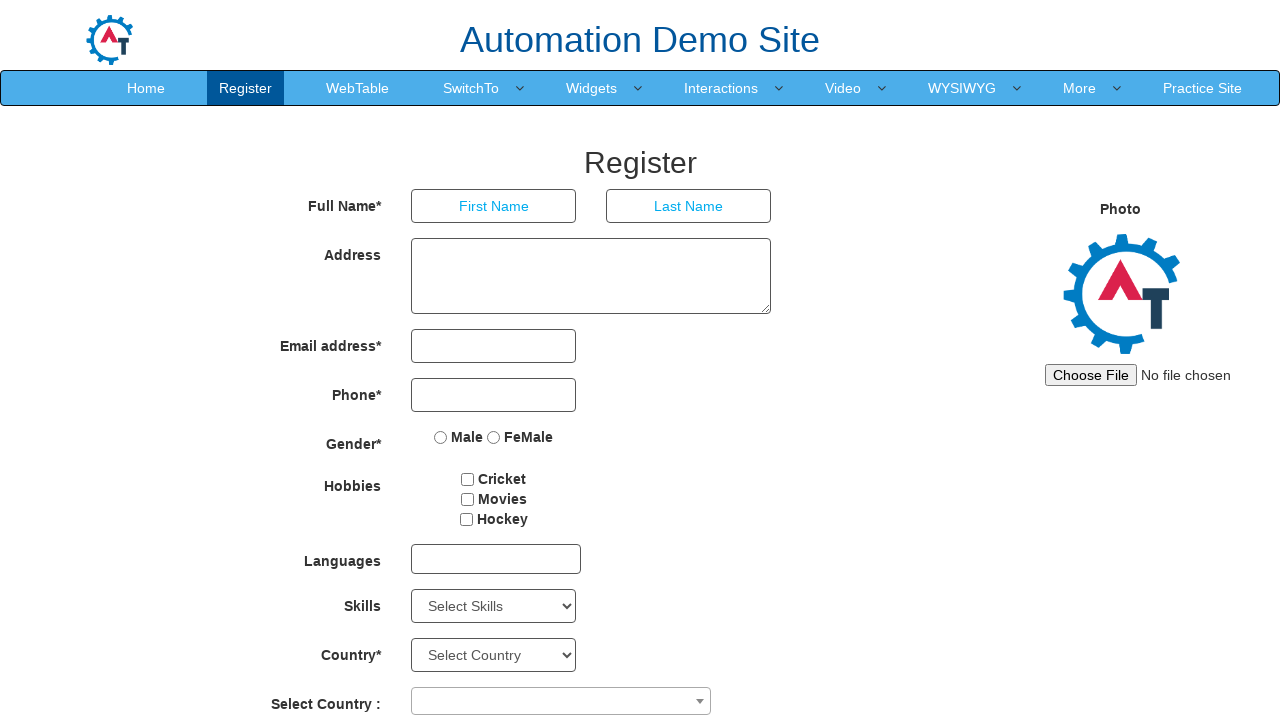

Clicked on Register link at (246, 88) on a:has-text('Register')
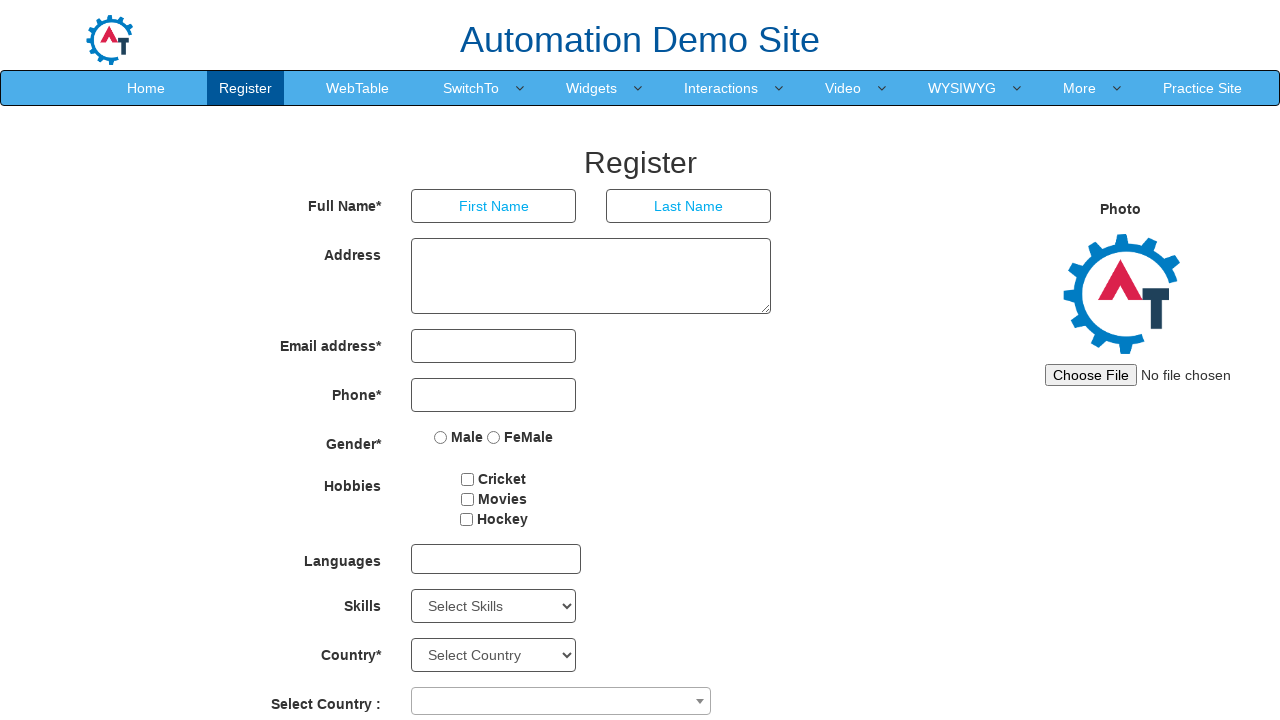

Filled first name field with 'John' on input[placeholder='First Name']
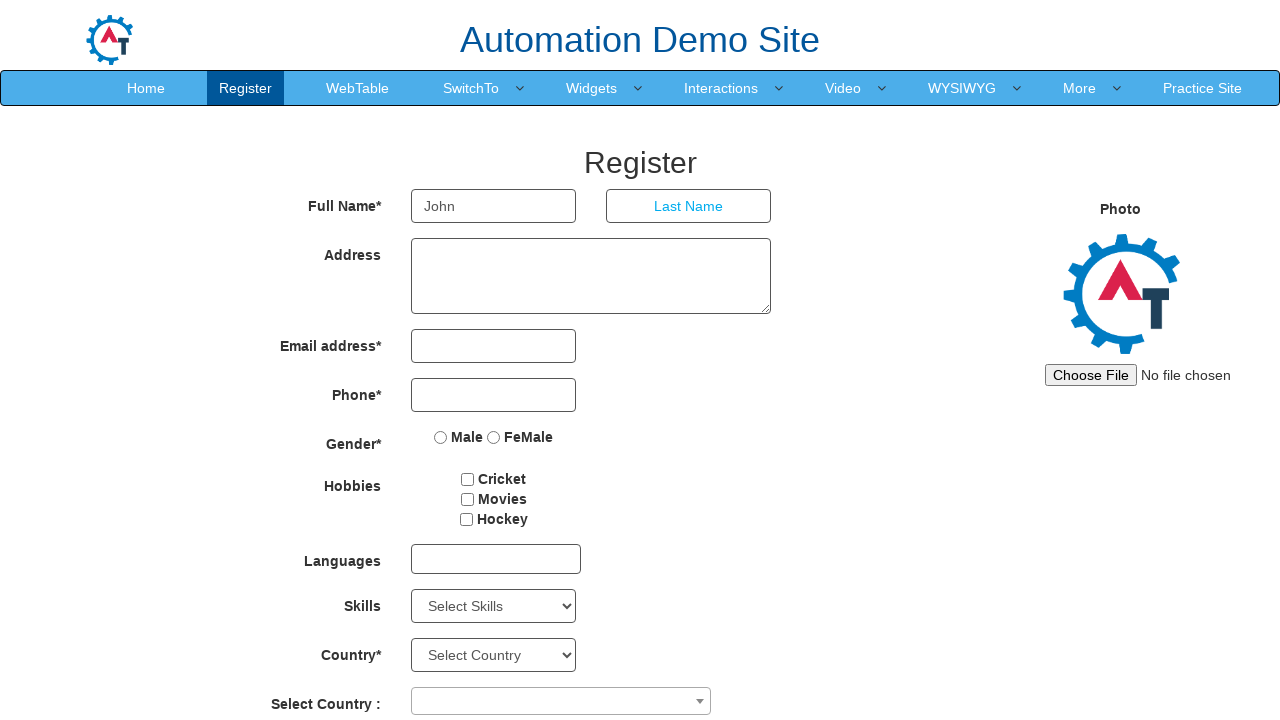

Filled last name field with 'Smith' on input[placeholder='Last Name']
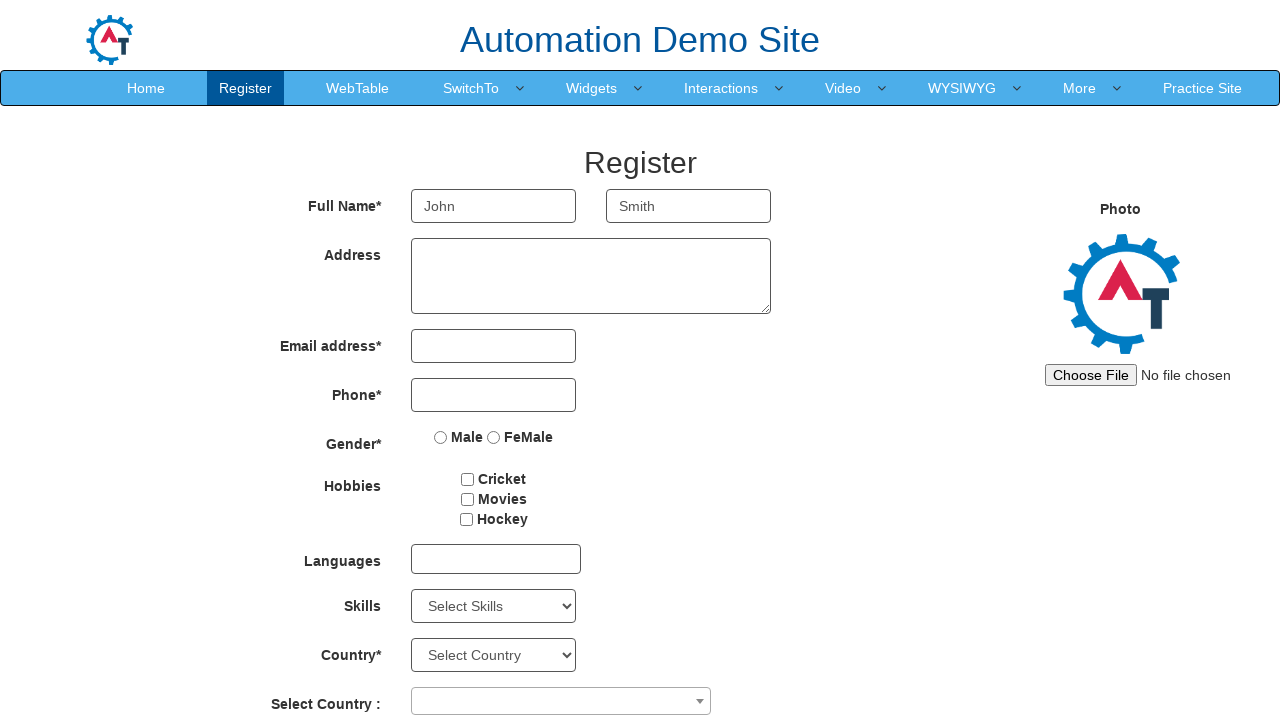

Filled address field with '123 Test Street, Test City' on textarea[ng-model='Adress']
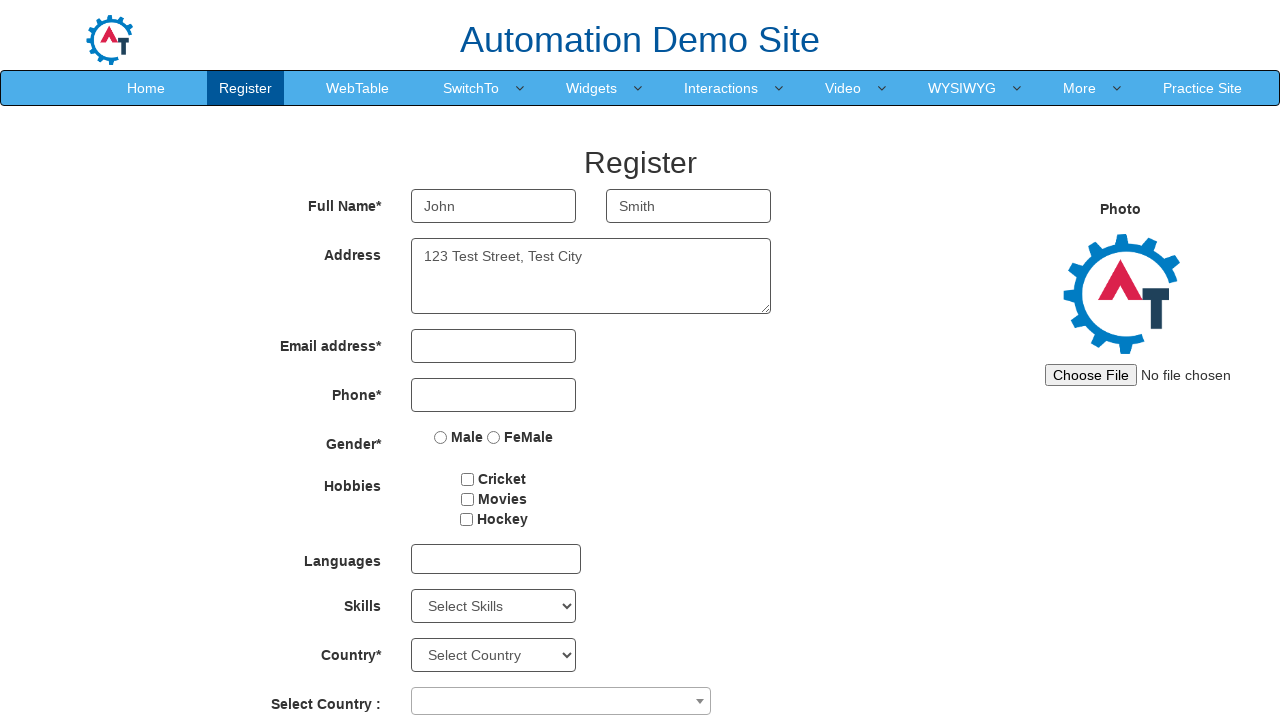

Filled email field with 'testuser456@example.com' on input[ng-model='EmailAdress']
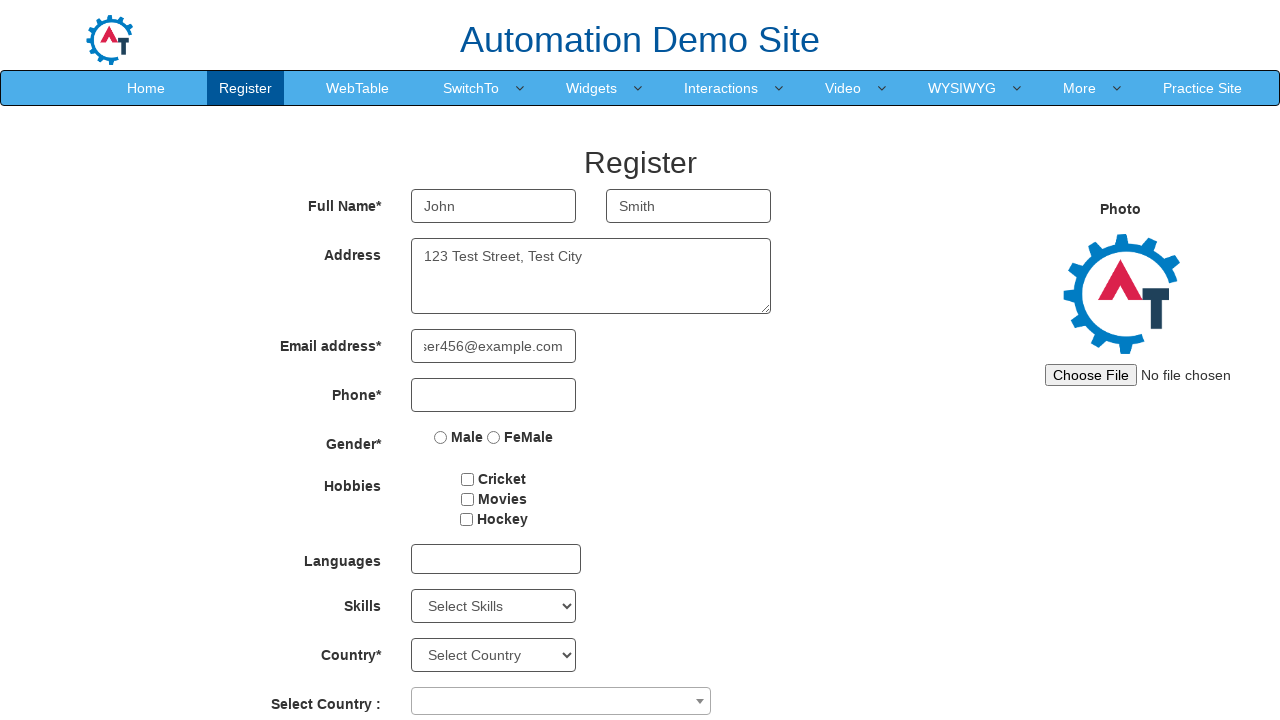

Filled phone number field with '5551234567' on input[ng-model='Phone']
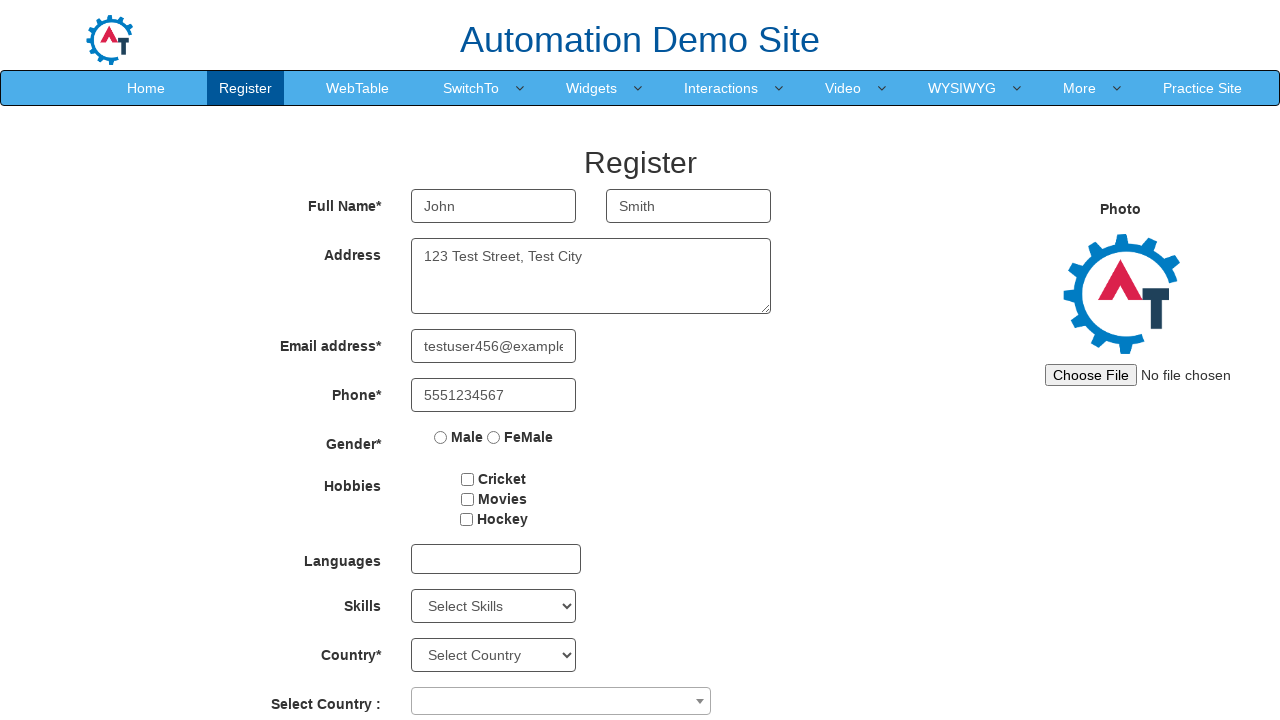

Selected Female gender option at (494, 437) on (//input[@name='radiooptions'])[2]
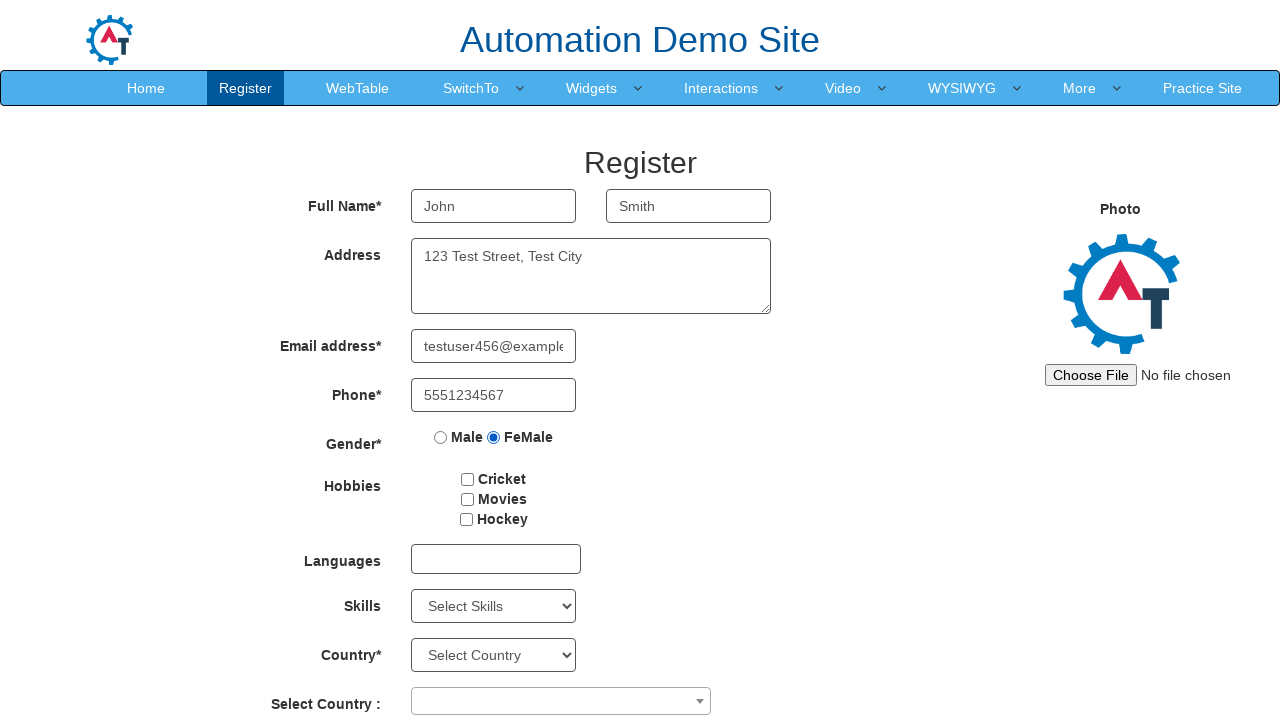

Checked hobbies checkbox at (467, 499) on input#checkbox2
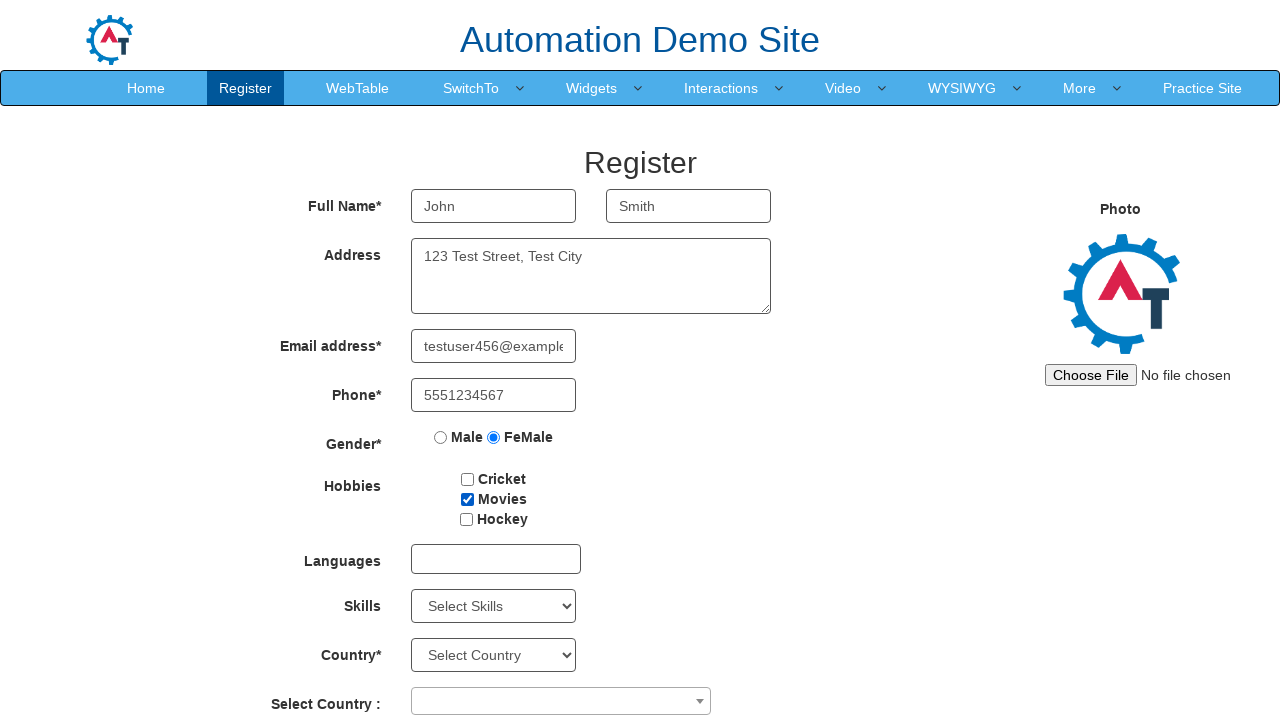

Selected 'Adobe Photoshop' from Skills dropdown on select#Skills
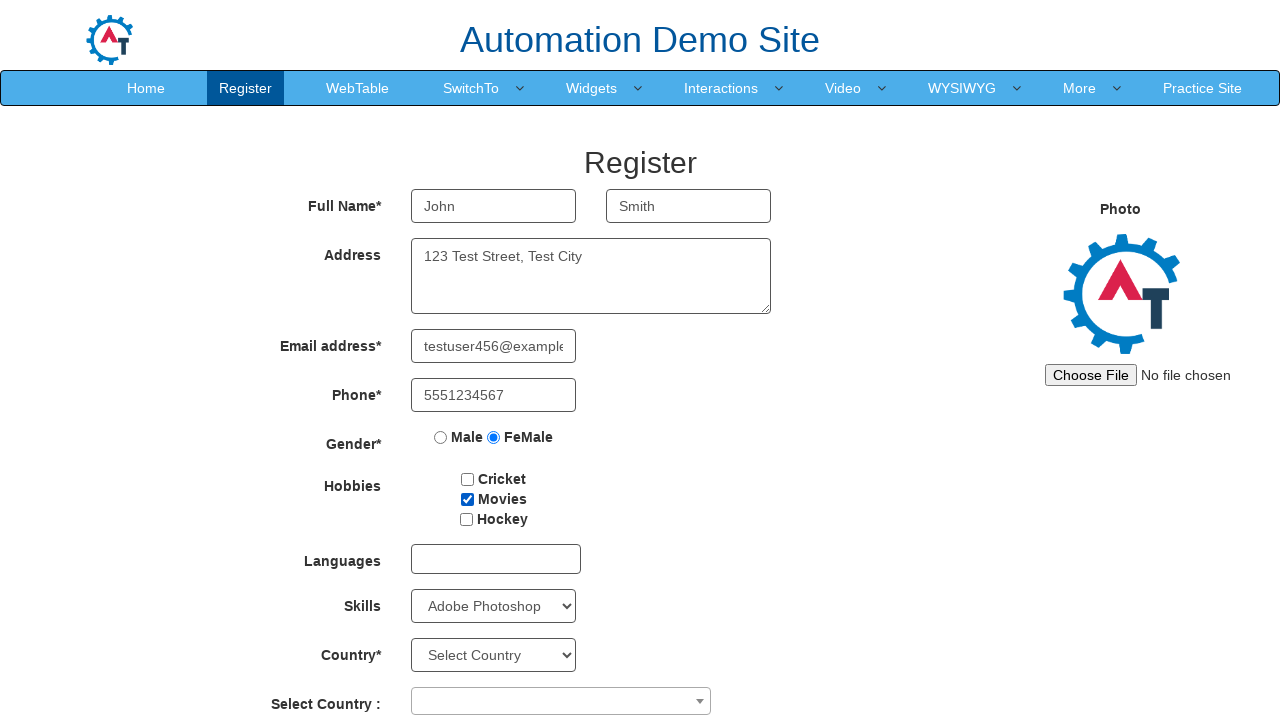

Selected 'Select Country' from country dropdown on (//select[@class='form-control ng-pristine ng-untouched ng-invalid ng-invalid-re
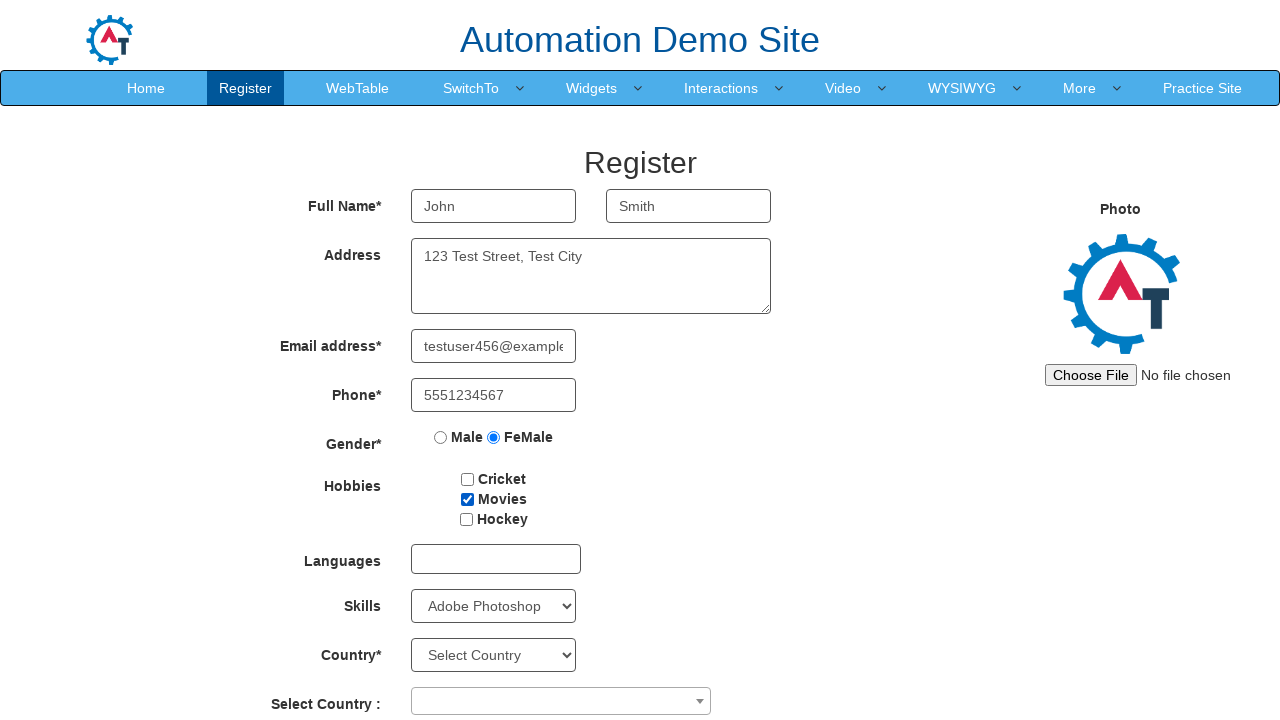

Clicked on country selector dropdown at (561, 701) on span.select2-selection.select2-selection--single
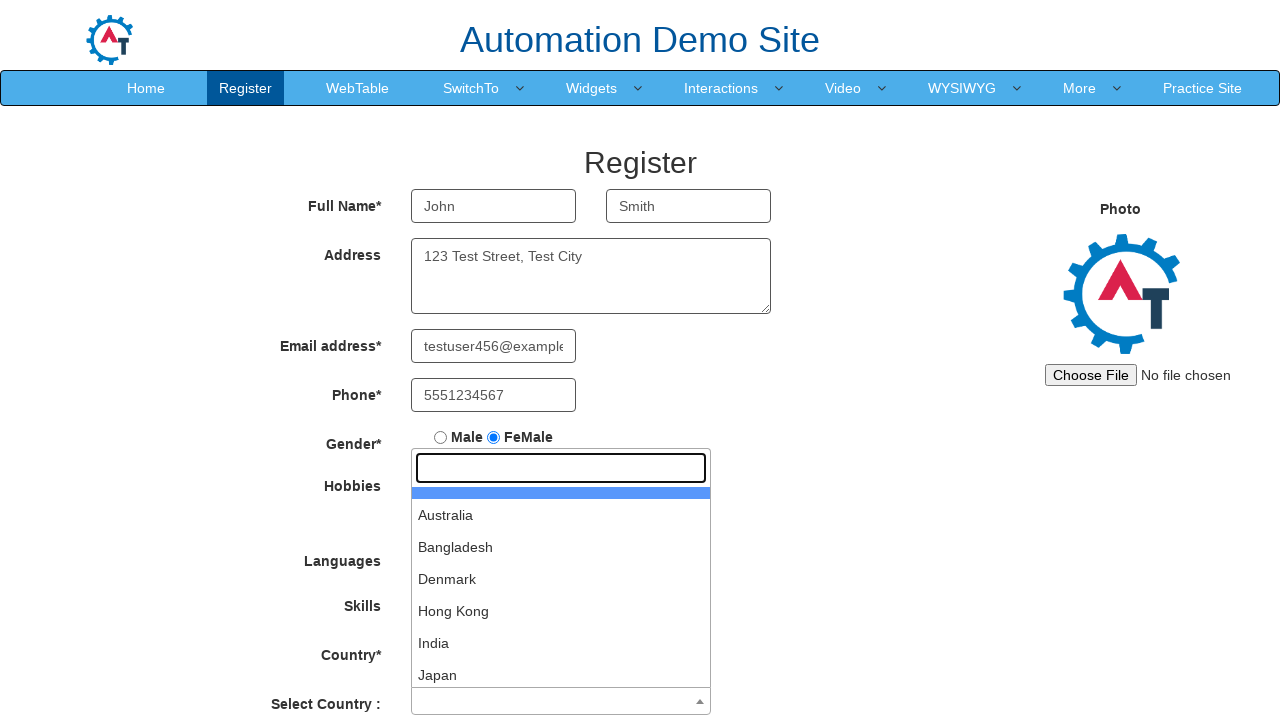

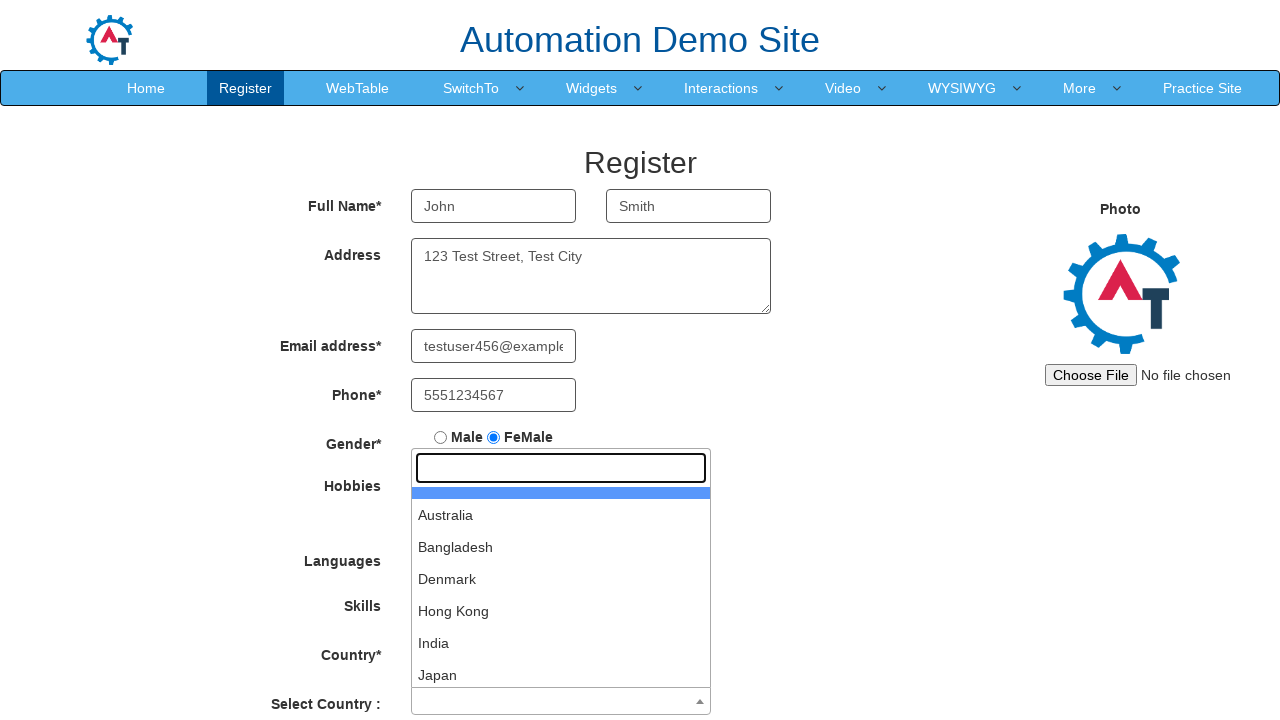